Tests hover functionality by hovering over three images and verifying that corresponding user names are displayed on hover.

Starting URL: https://practice.cydeo.com/hovers

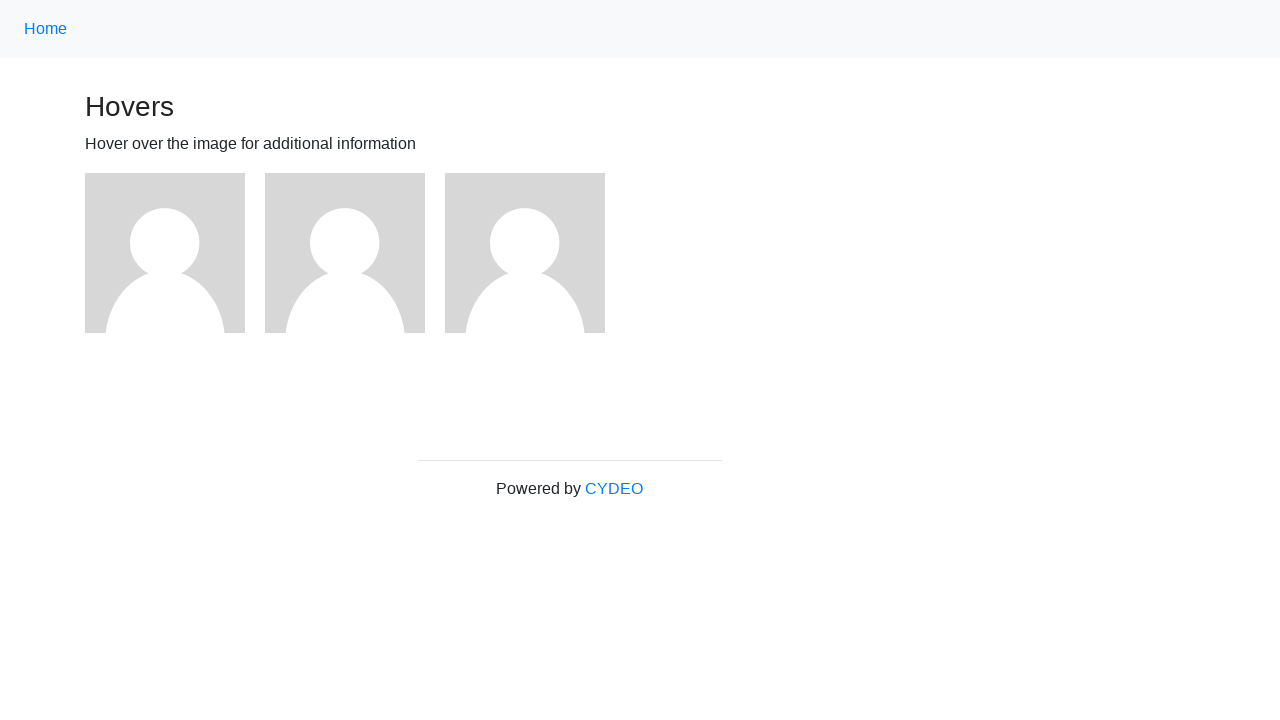

Clicked on the domain name input field
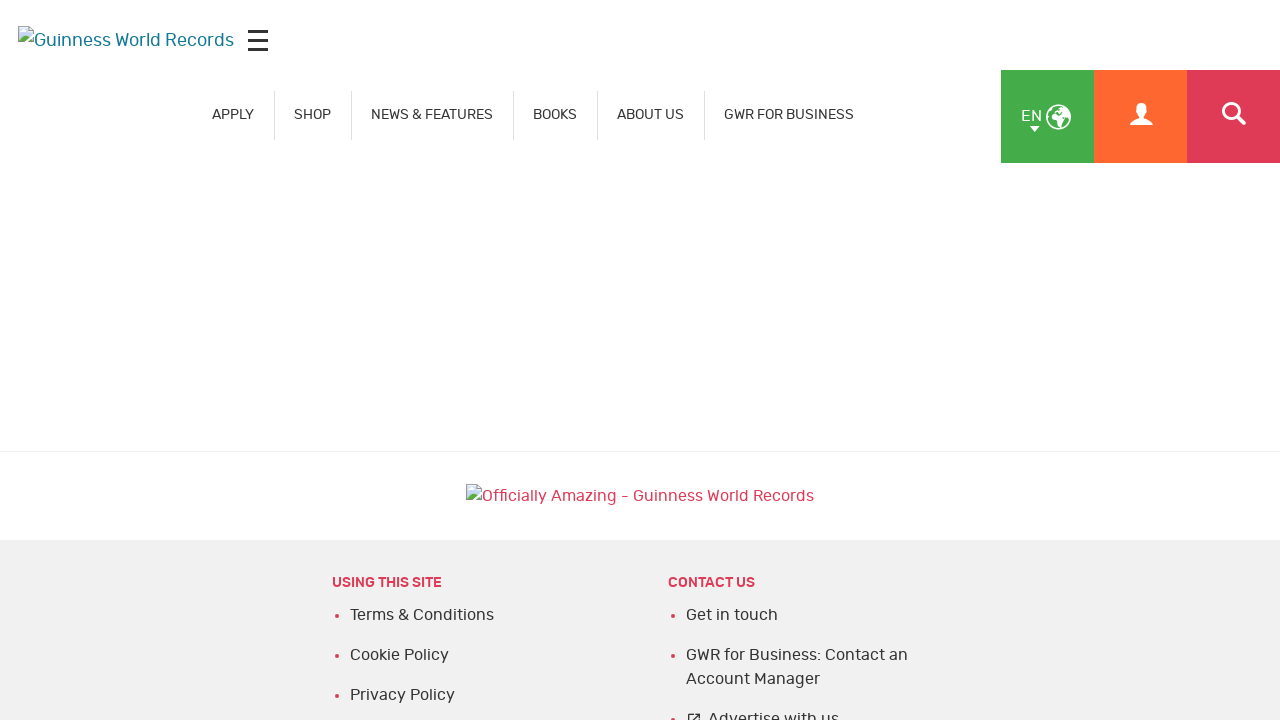

Selected all text in the domain input field
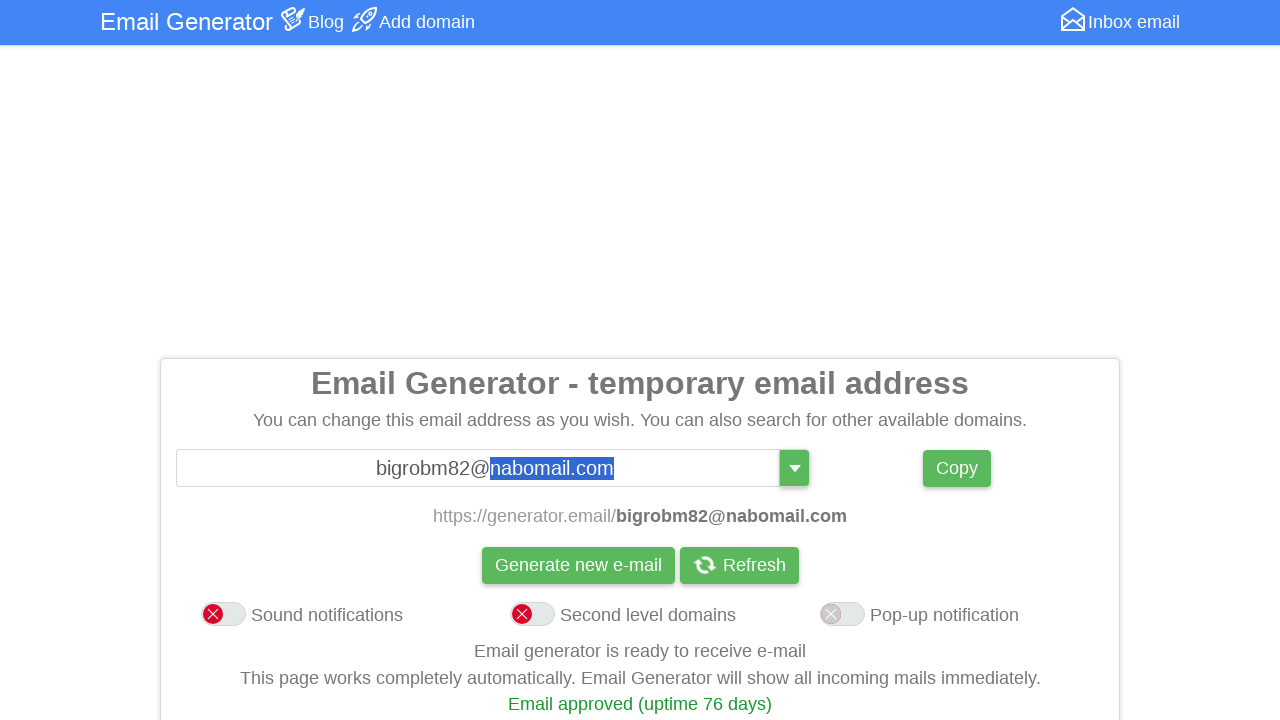

Typed '.site' domain extension into the input field
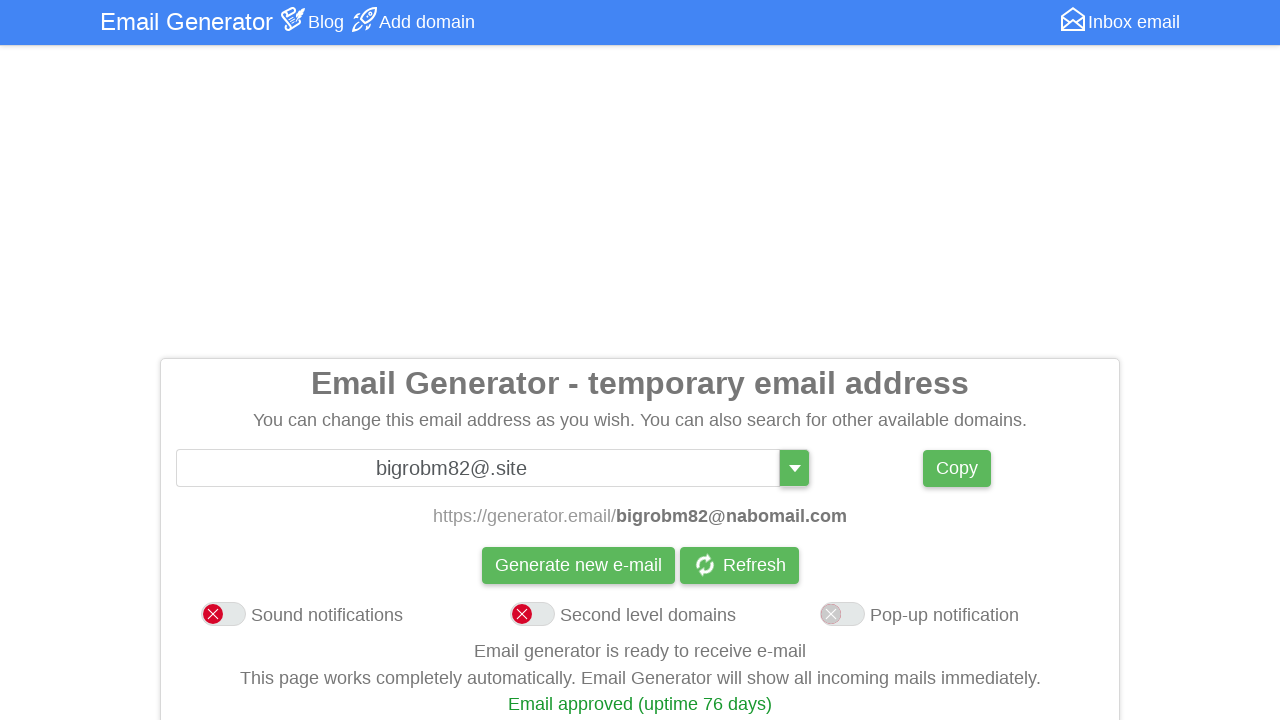

Waited for dropdown menu to appear
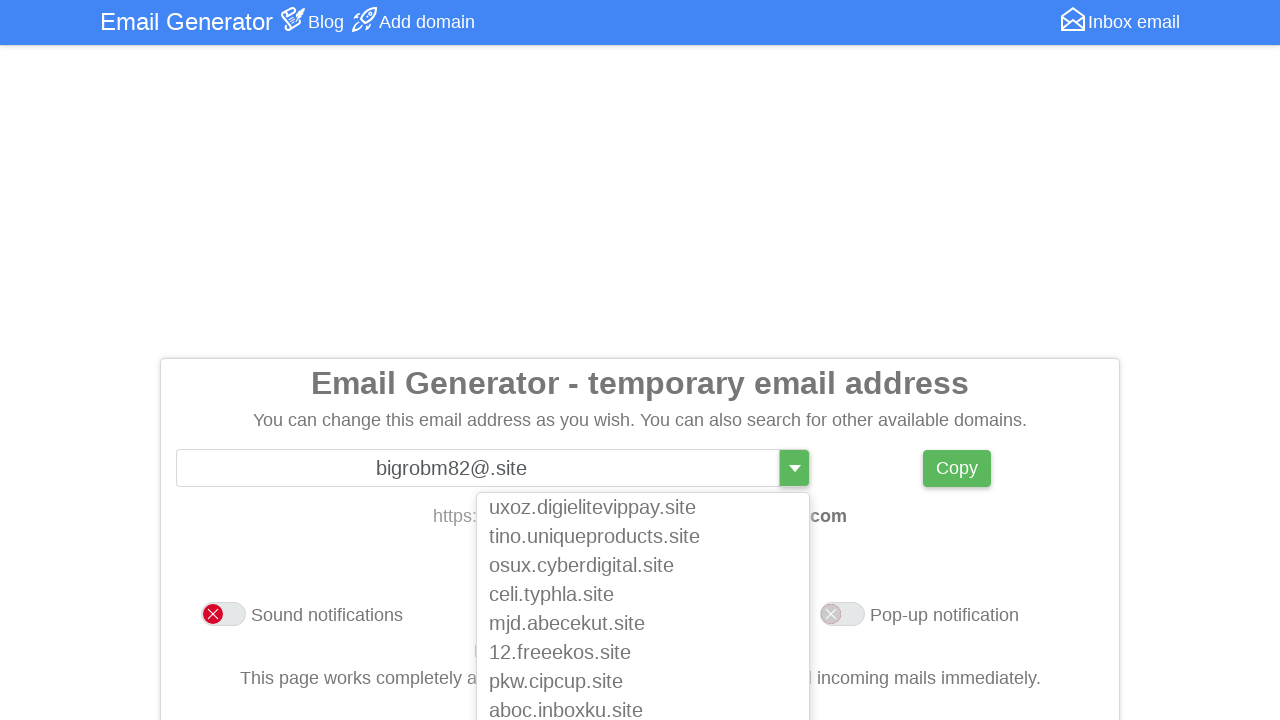

Pressed arrow down to select from dropdown
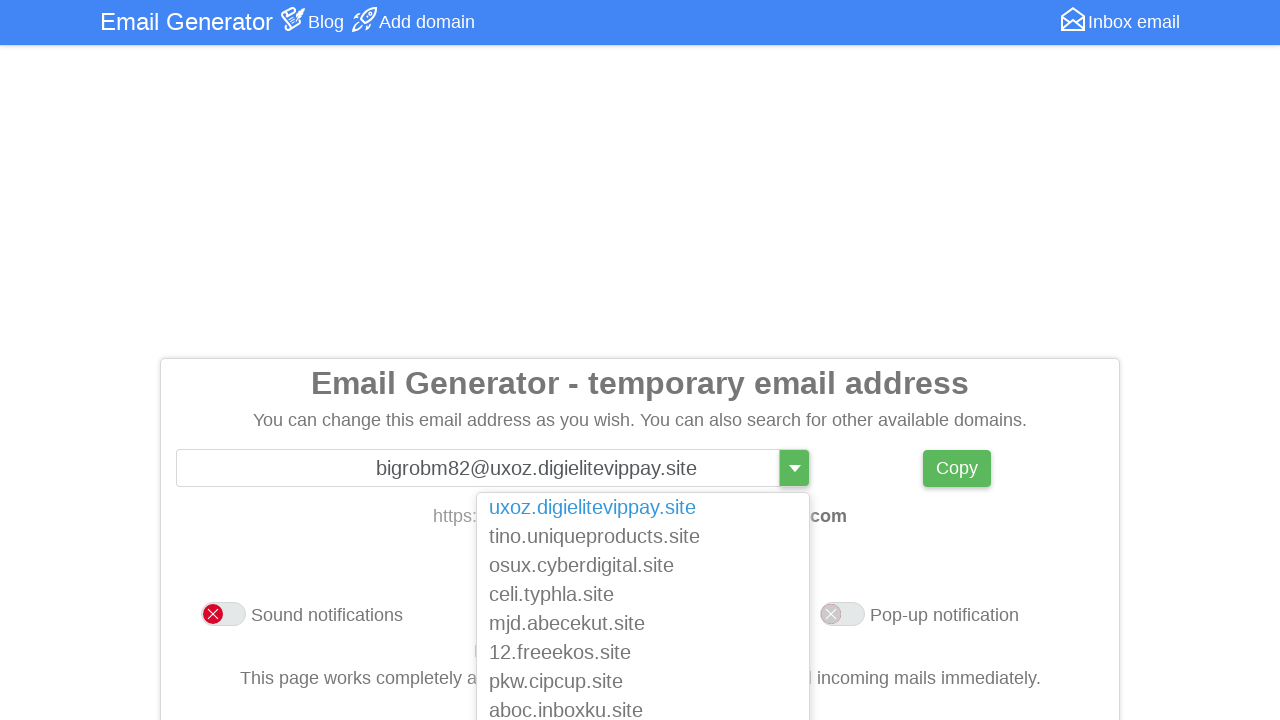

Pressed Enter to confirm domain selection
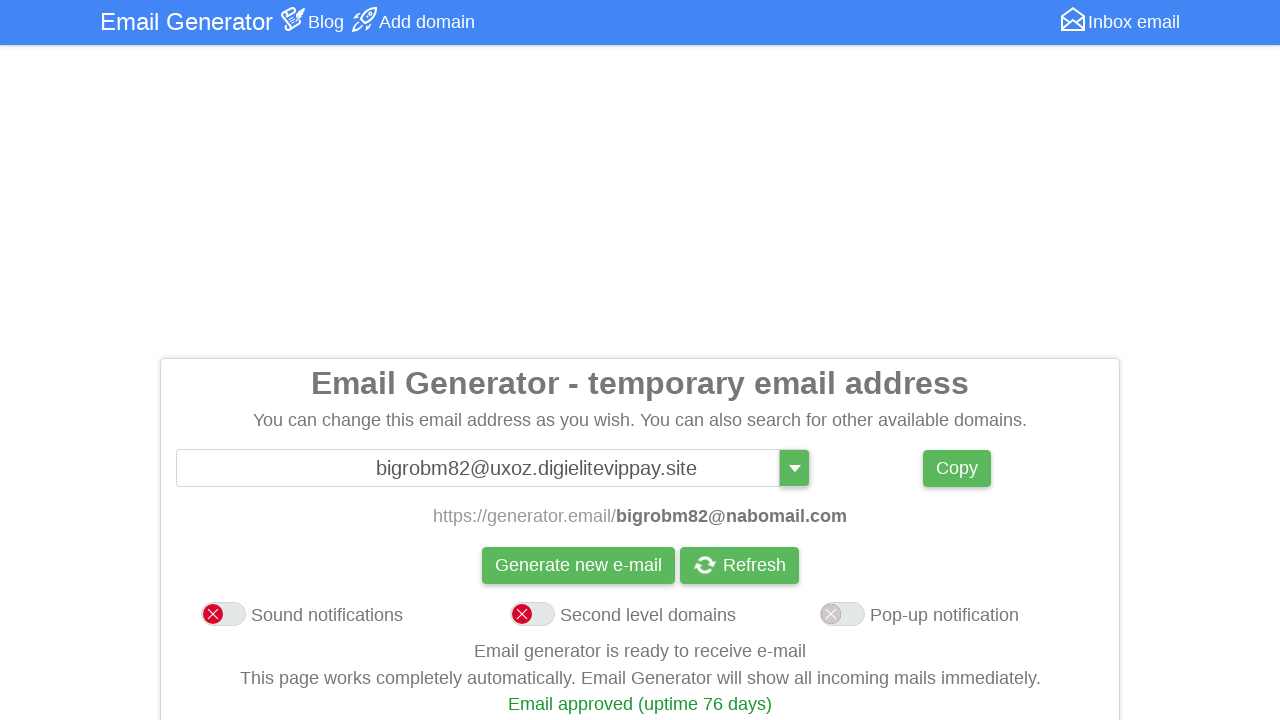

Waited for email address to be generated
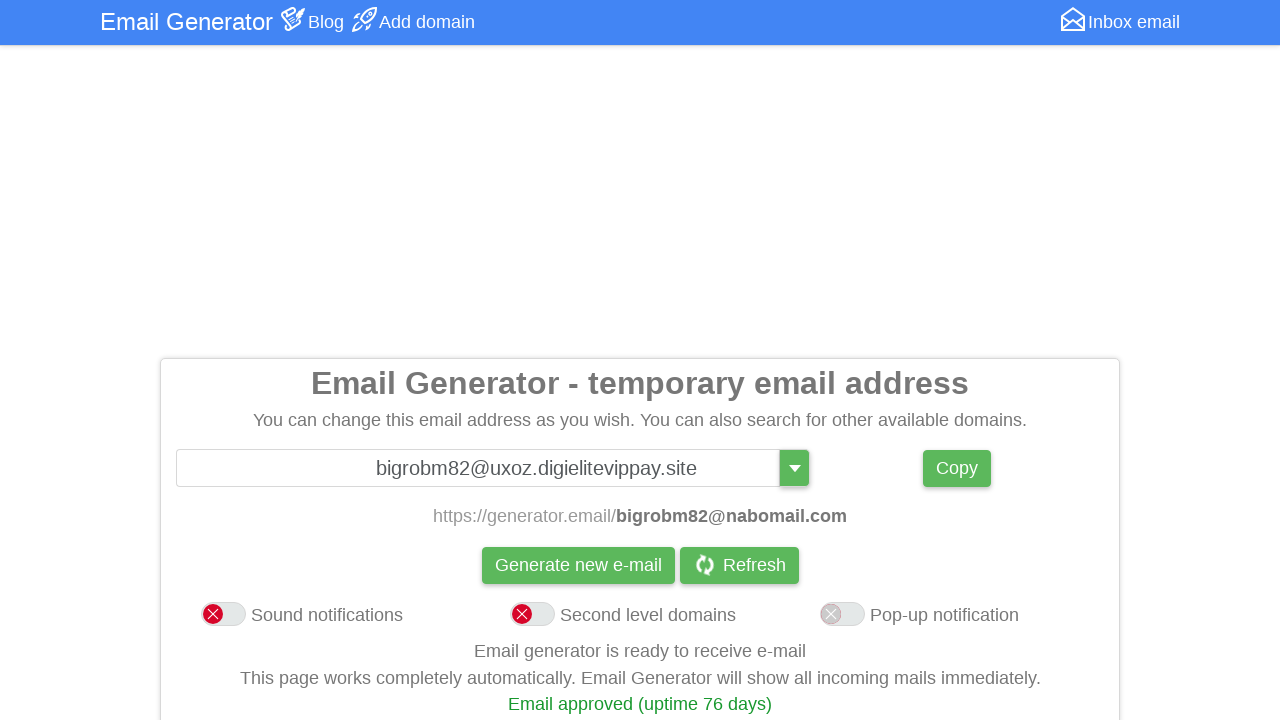

Email text element appeared on the page
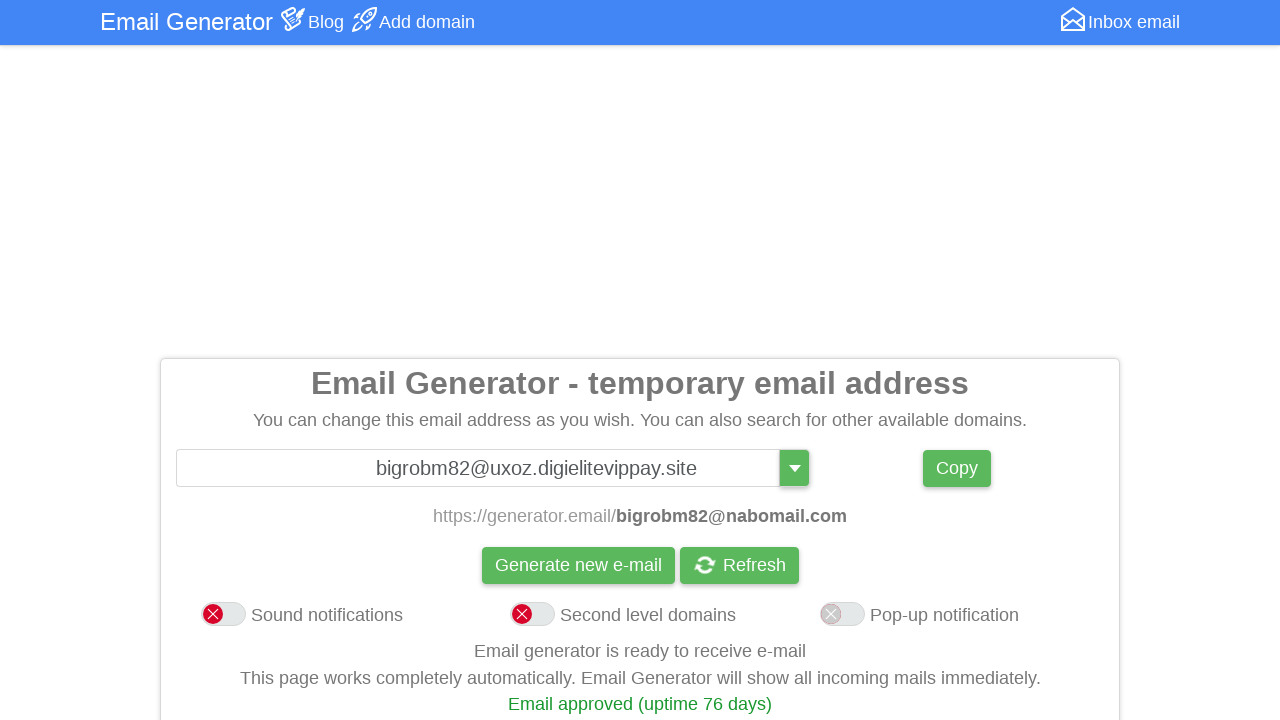

Clicked on the email text element to verify it is interactive
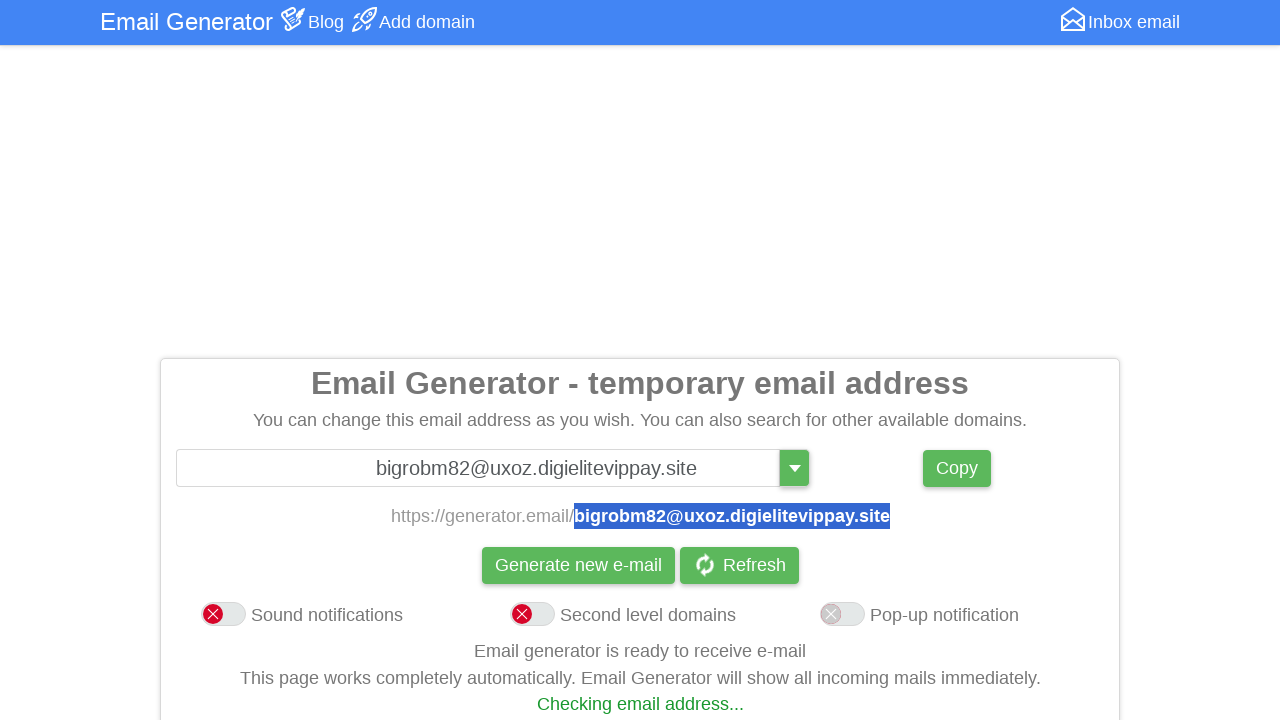

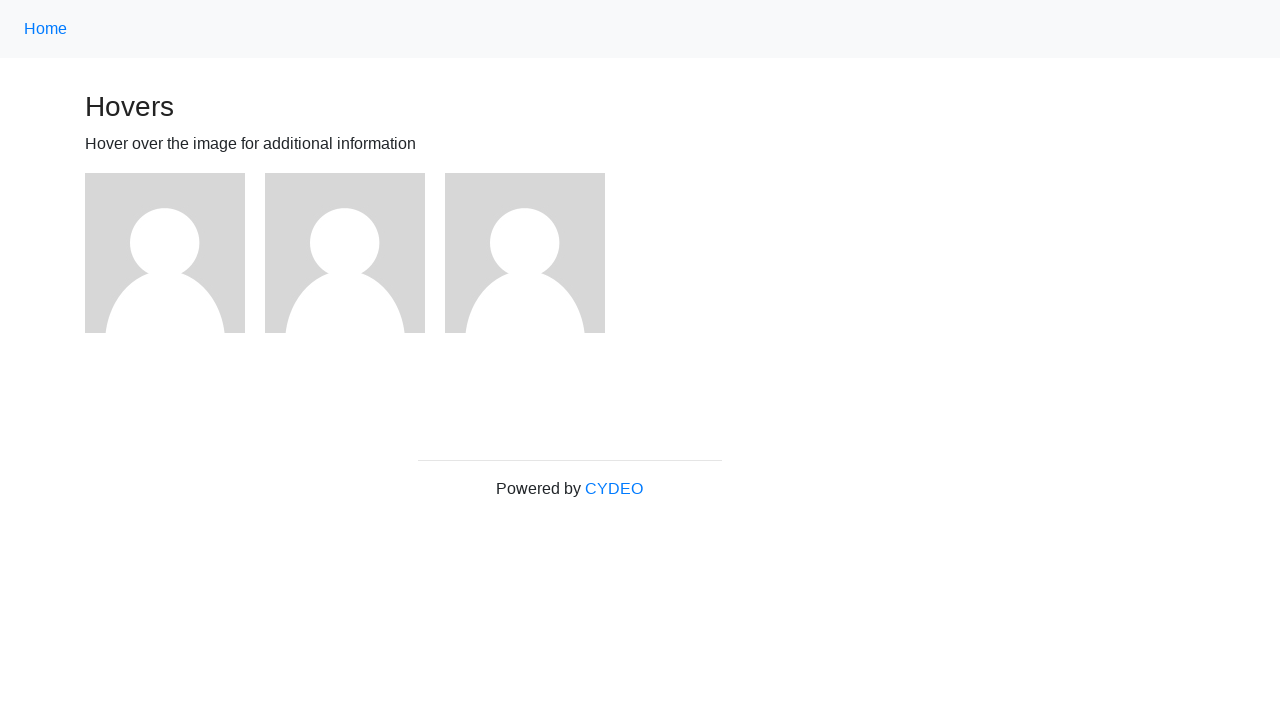